Tests an e-commerce flow by adding multiple products to cart, proceeding to checkout, and applying a promo code

Starting URL: https://rahulshettyacademy.com/seleniumPractise/#/

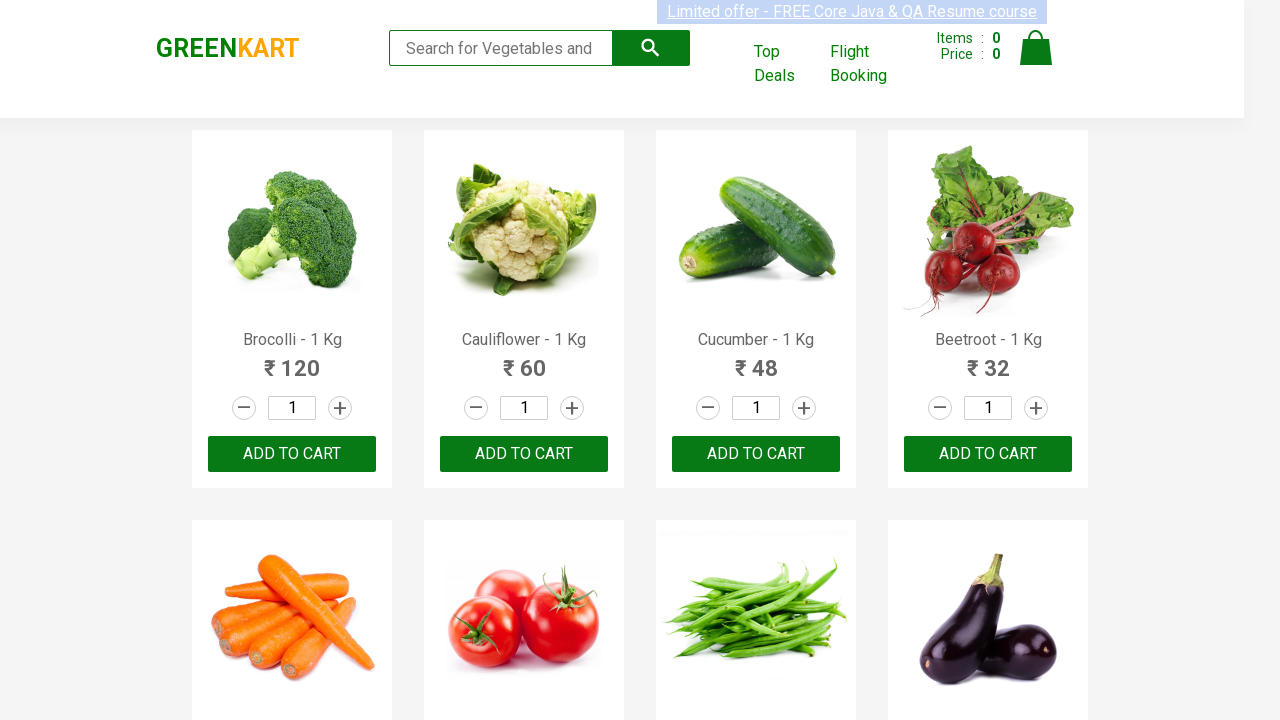

Waited for product list to load
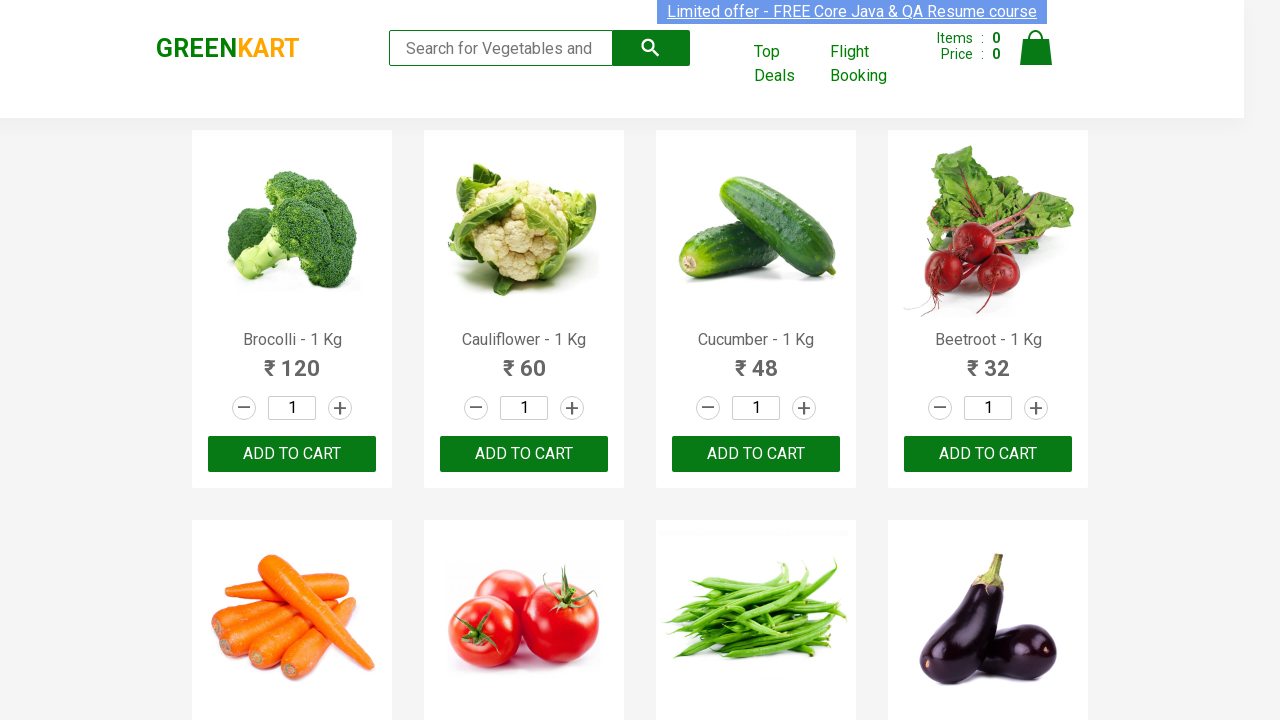

Added Brocolli to cart at (292, 454) on div.product-action button >> nth=0
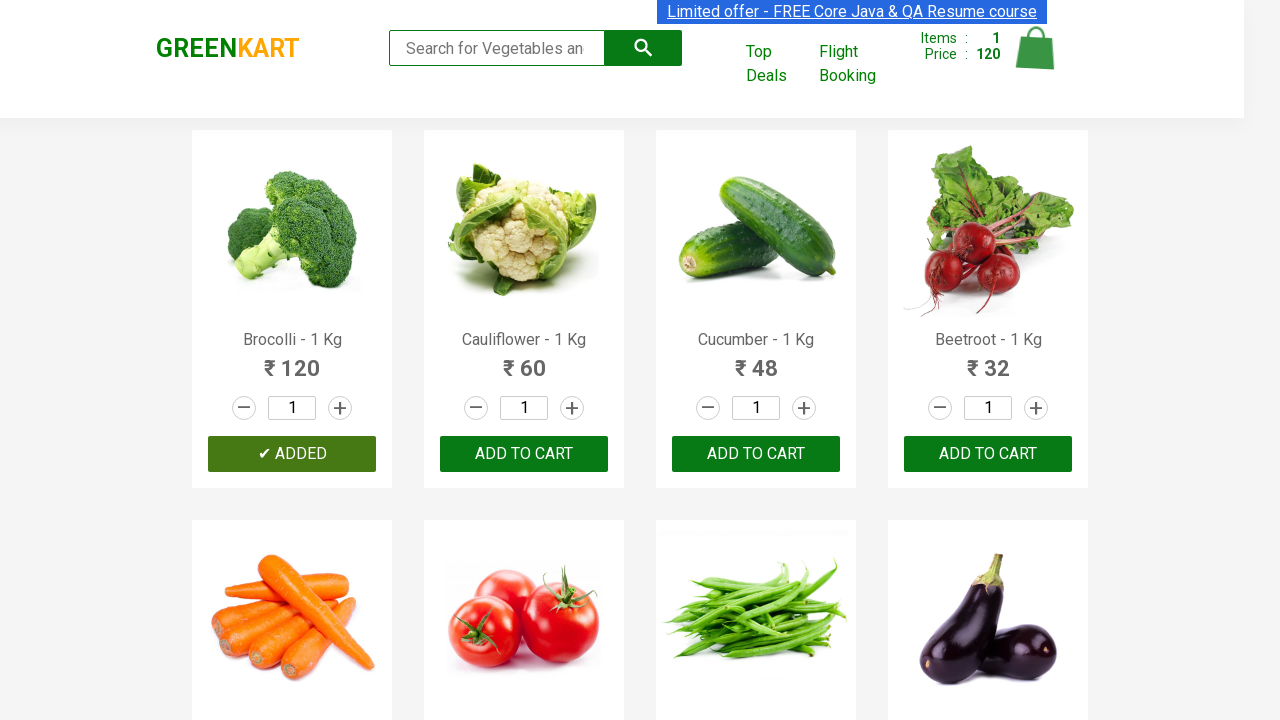

Added Cauliflower to cart at (524, 454) on div.product-action button >> nth=1
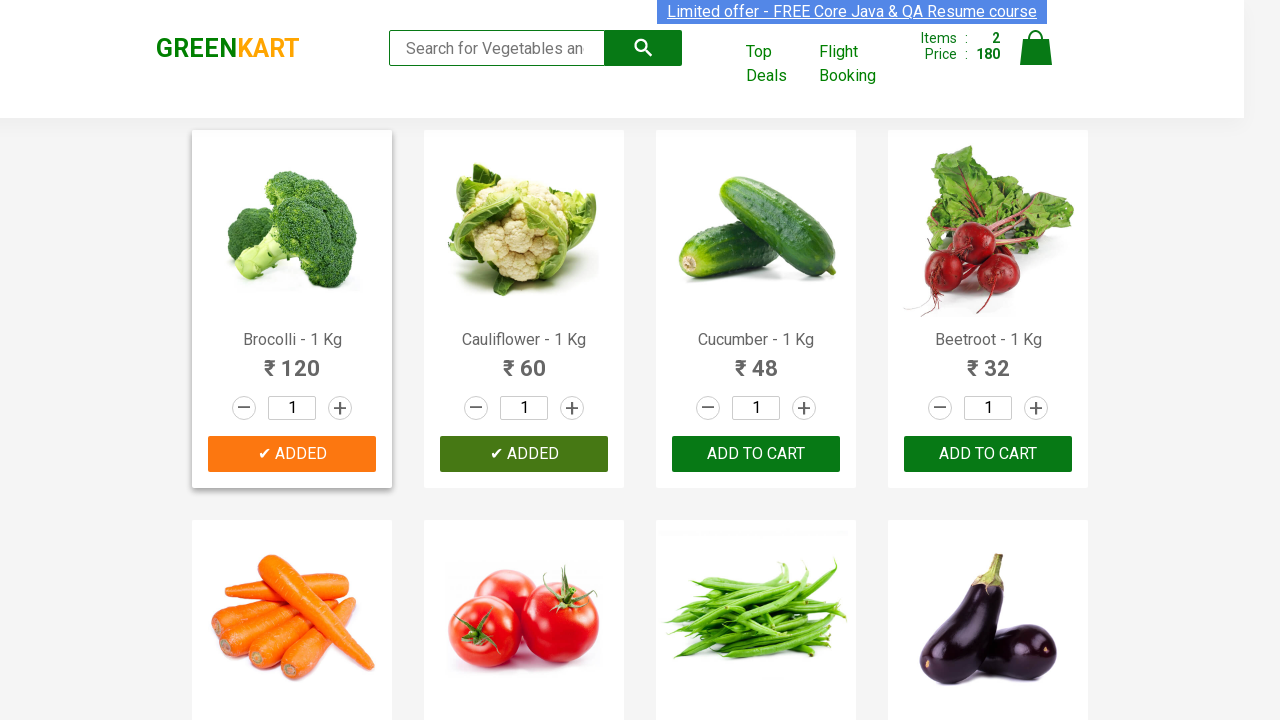

Added Cucumber to cart at (756, 454) on div.product-action button >> nth=2
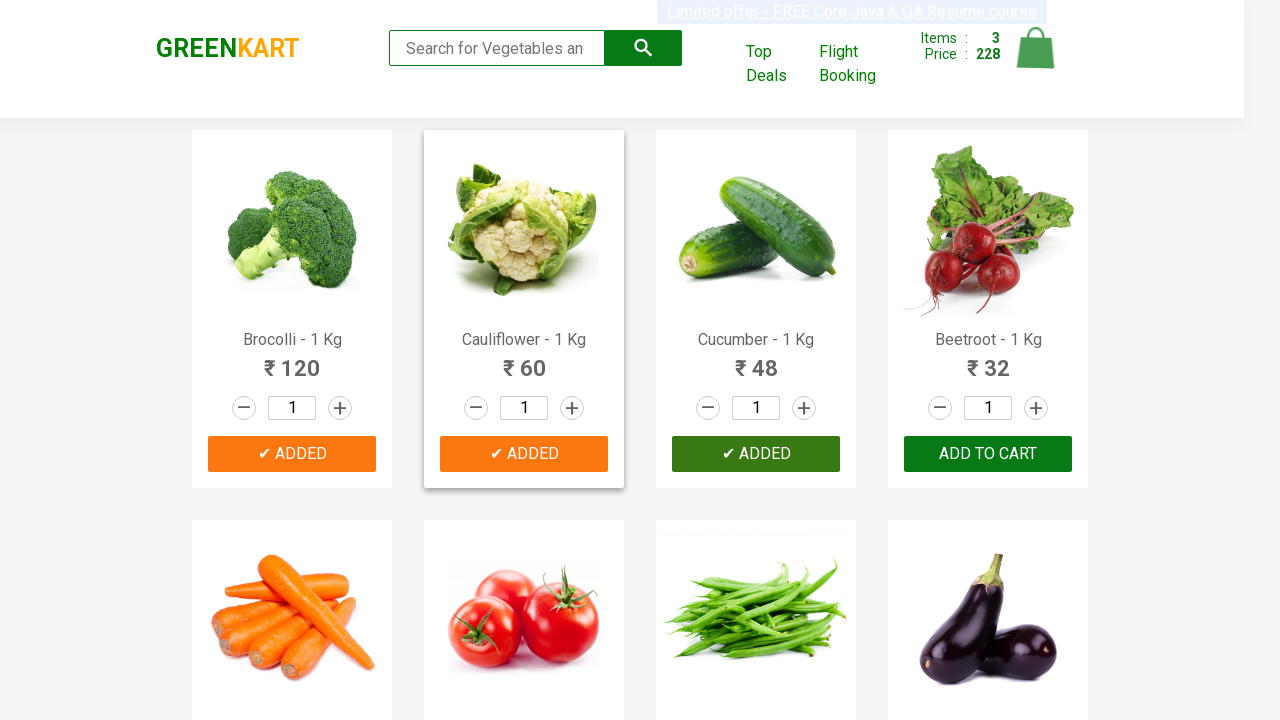

Added Onion to cart at (524, 360) on div.product-action button >> nth=13
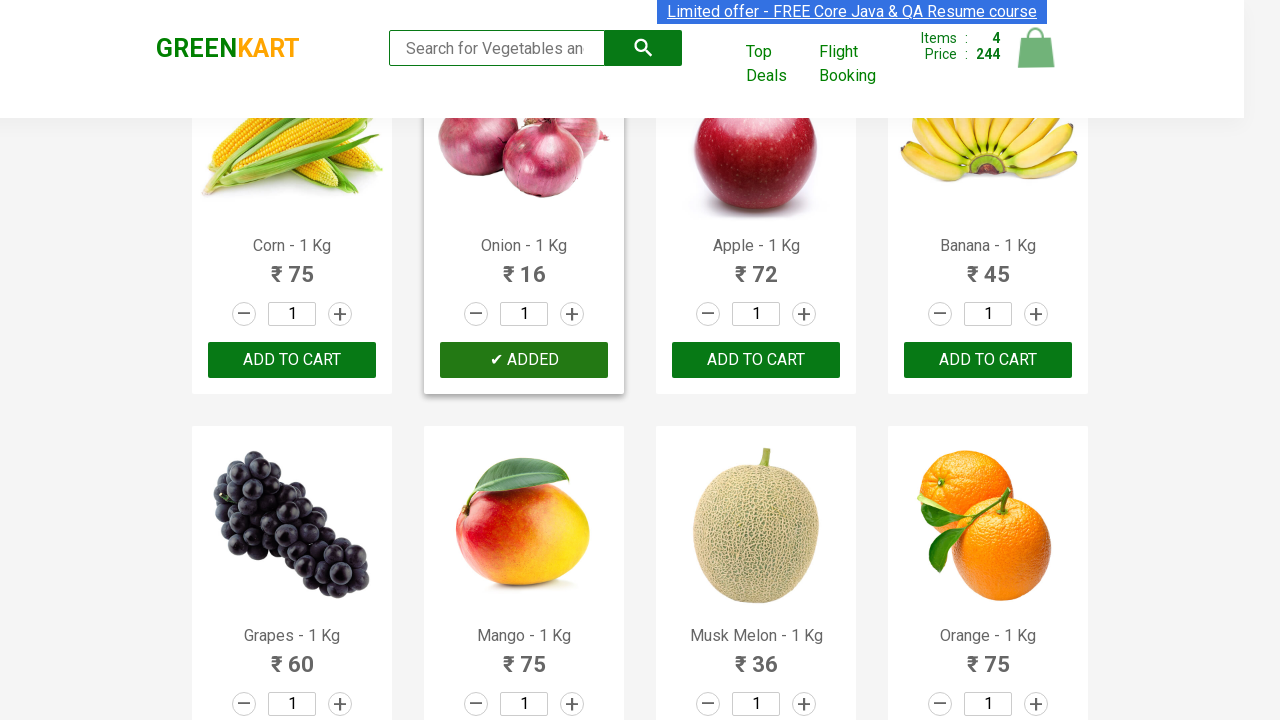

Clicked on Cart icon at (1036, 48) on img[alt='Cart']
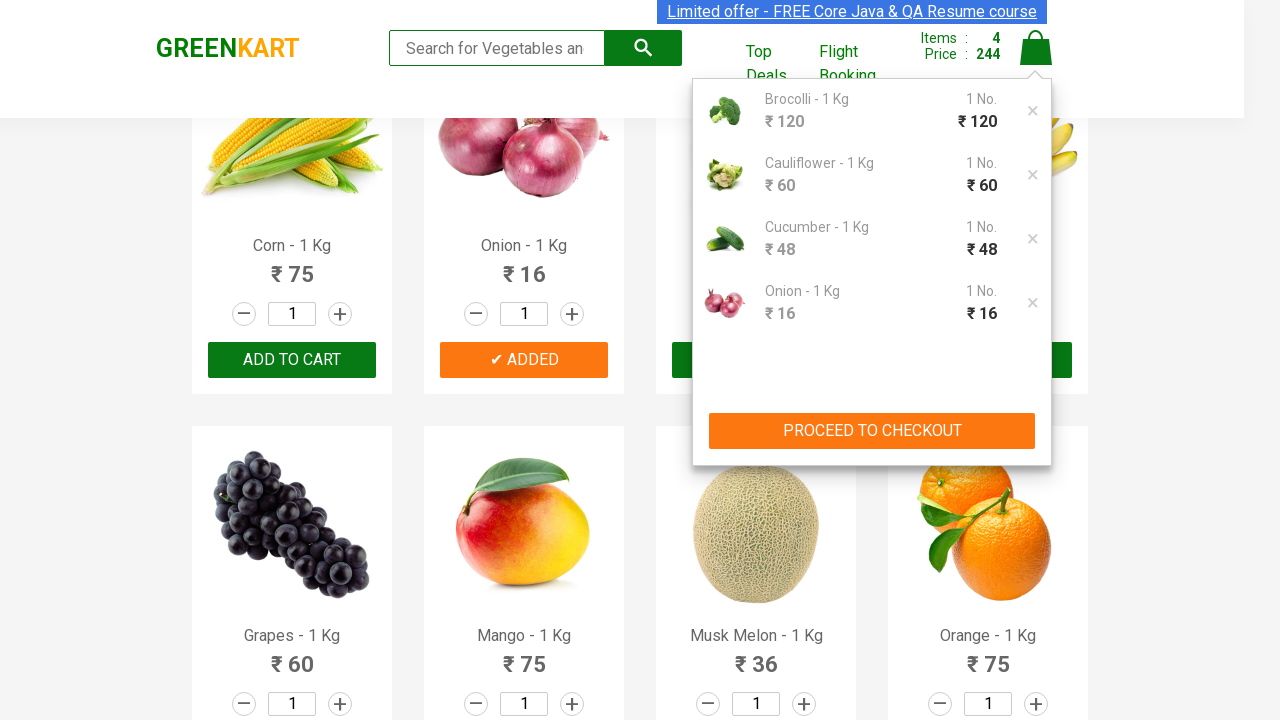

Clicked PROCEED TO CHECKOUT button at (872, 431) on xpath=//button[text()='PROCEED TO CHECKOUT']
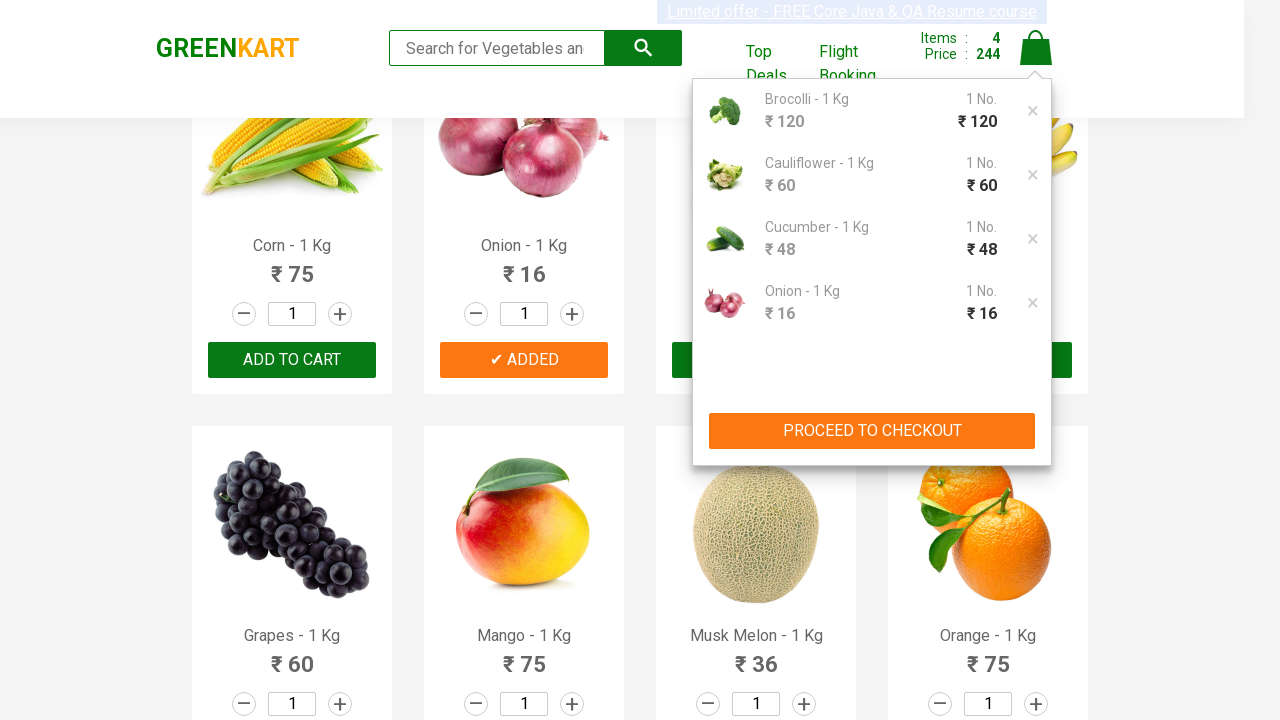

Entered promo code 'rahulshettyacademy' on .promoCode
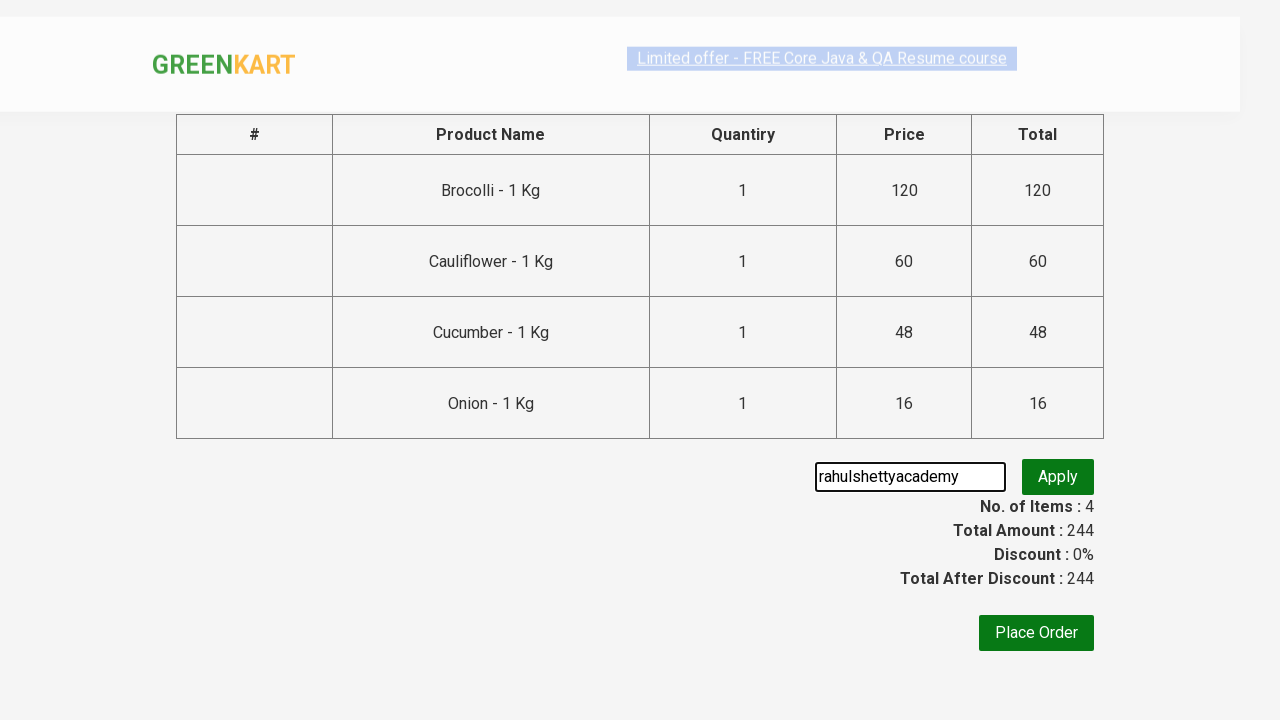

Clicked apply promo code button at (1058, 477) on .promoBtn
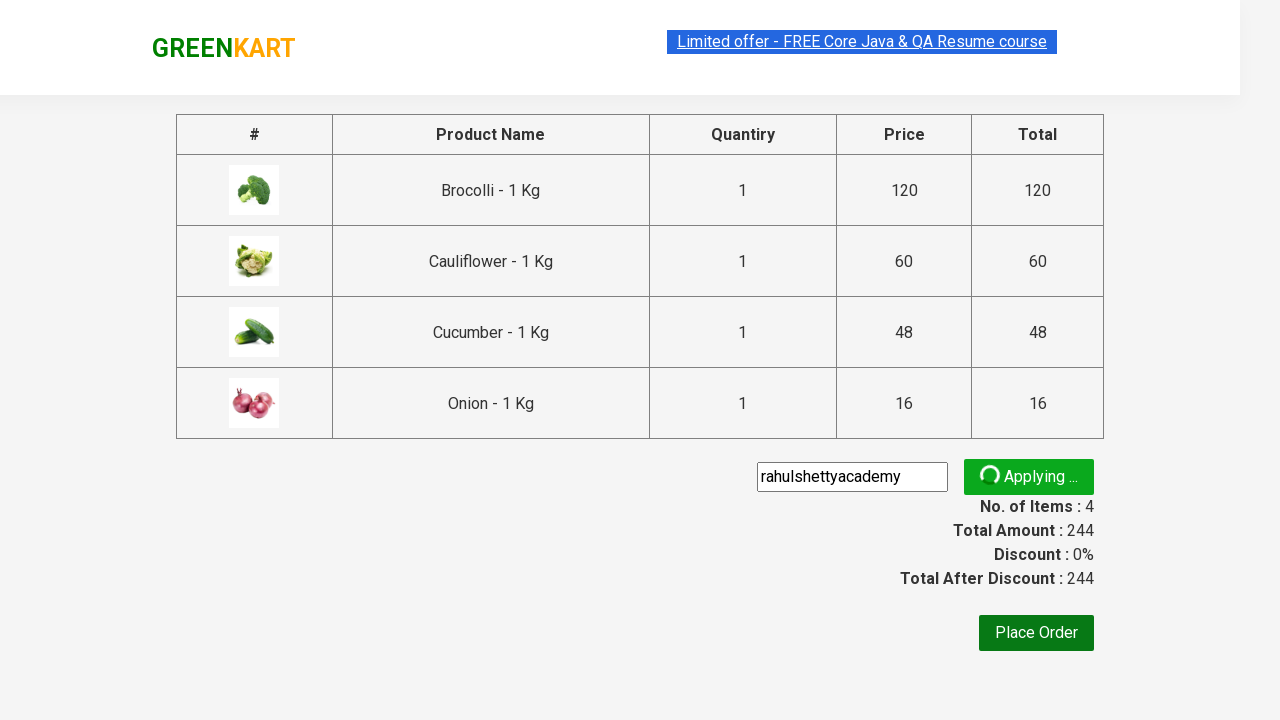

Promo code message appeared
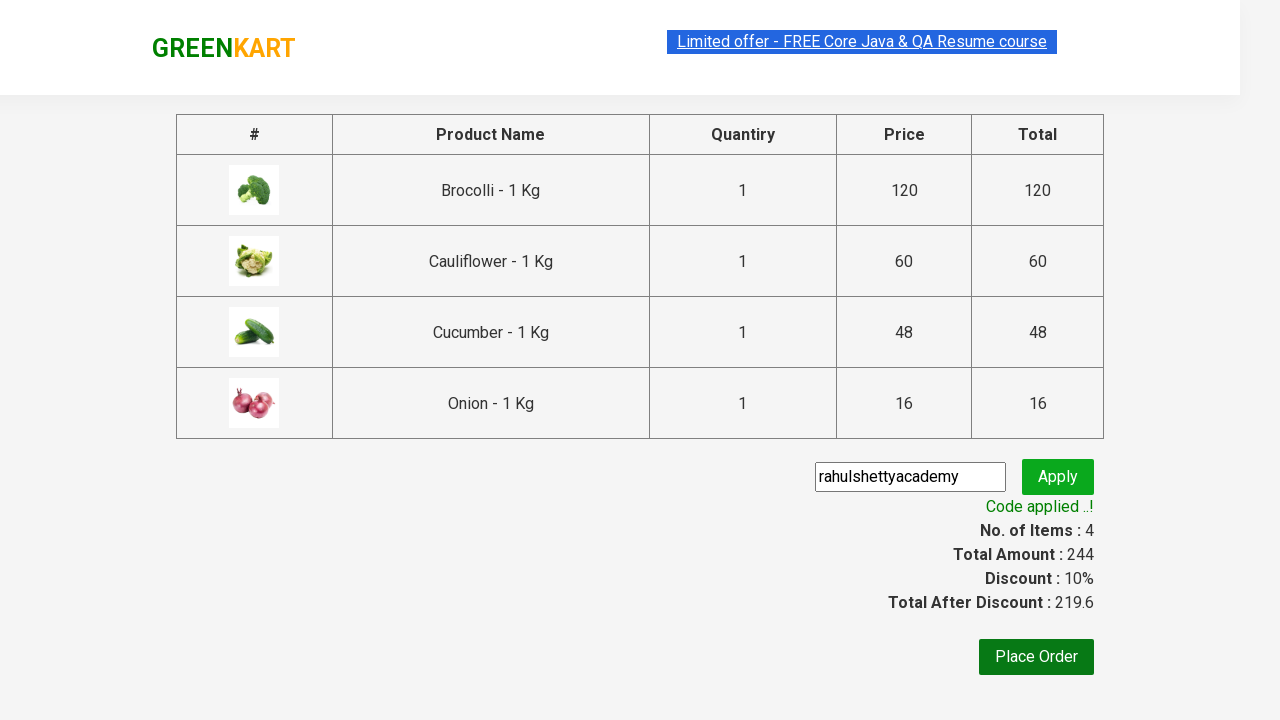

Retrieved promo info: Code applied ..!
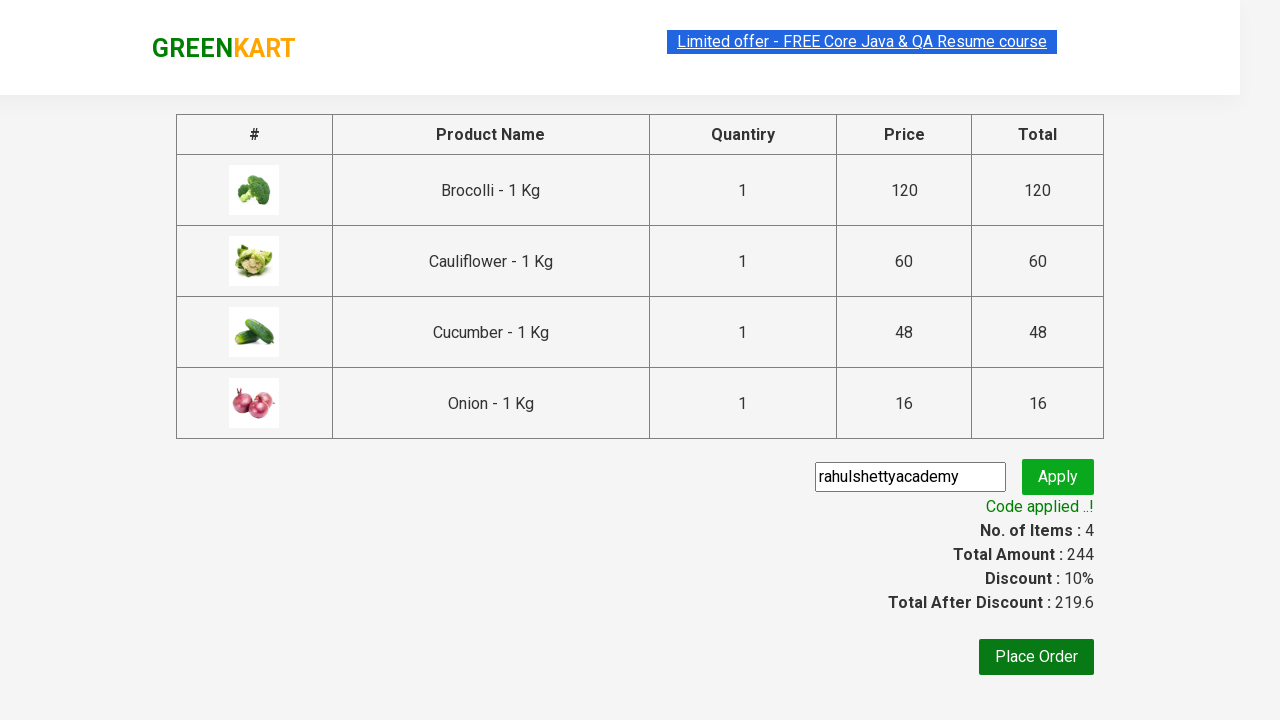

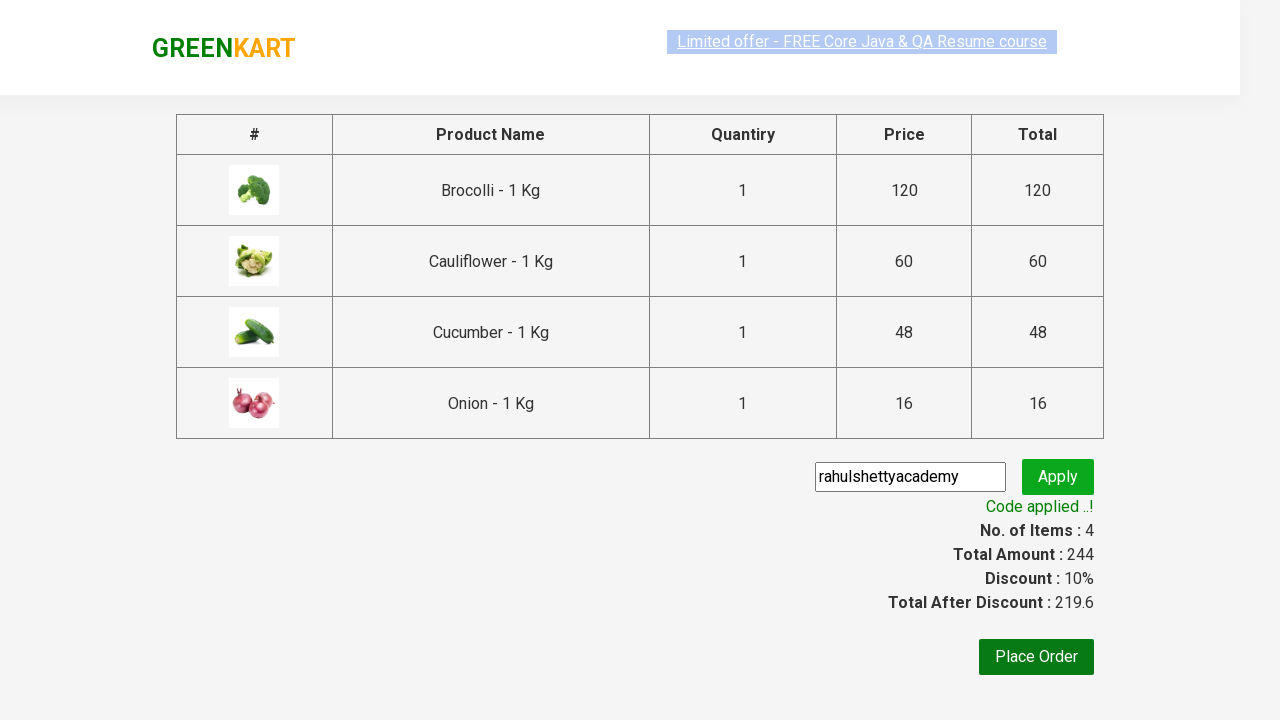